Tests that the Clear completed button is hidden when there are no completed items

Starting URL: https://demo.playwright.dev/todomvc

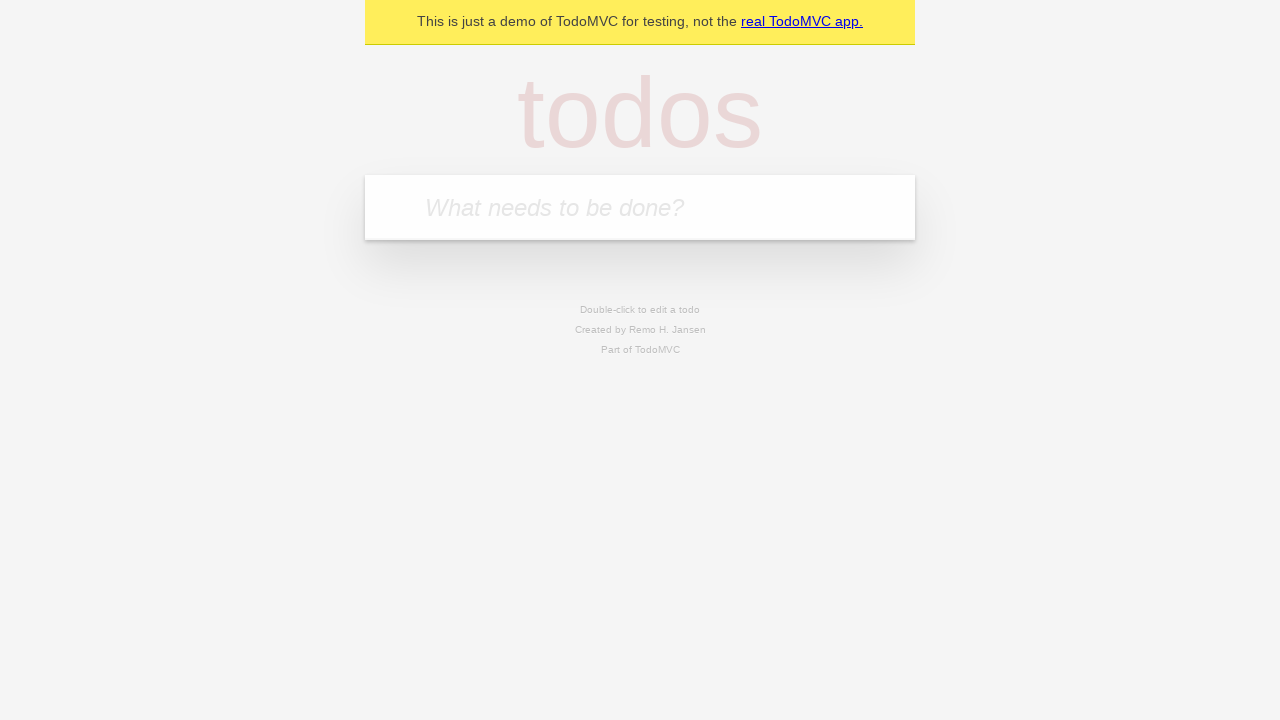

Filled todo input with 'buy some cheese' on internal:attr=[placeholder="What needs to be done?"i]
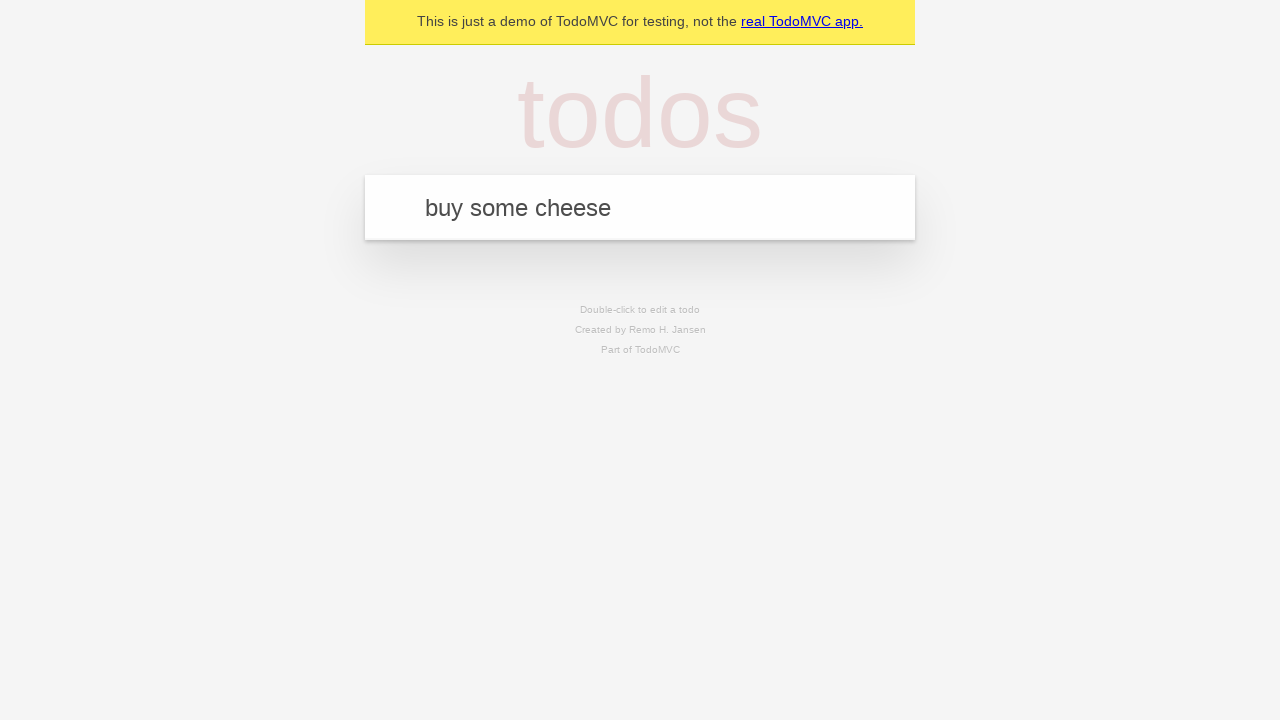

Pressed Enter to add first todo on internal:attr=[placeholder="What needs to be done?"i]
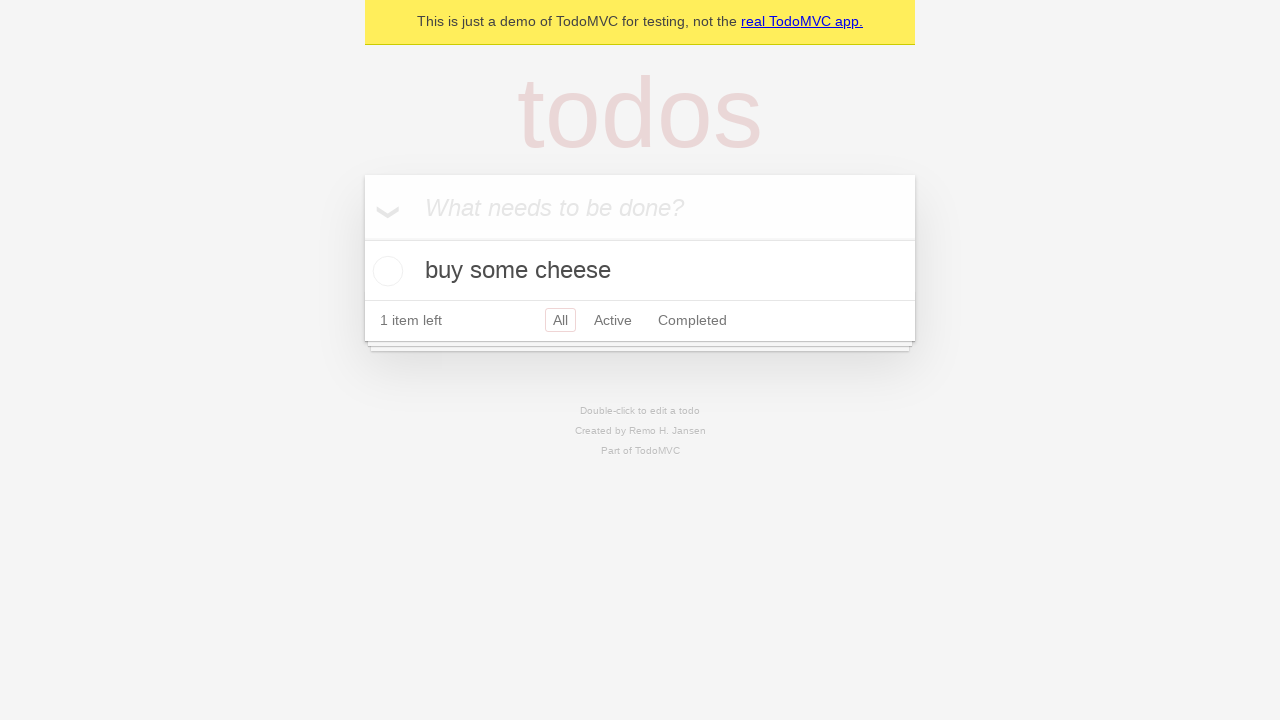

Filled todo input with 'feed the cat' on internal:attr=[placeholder="What needs to be done?"i]
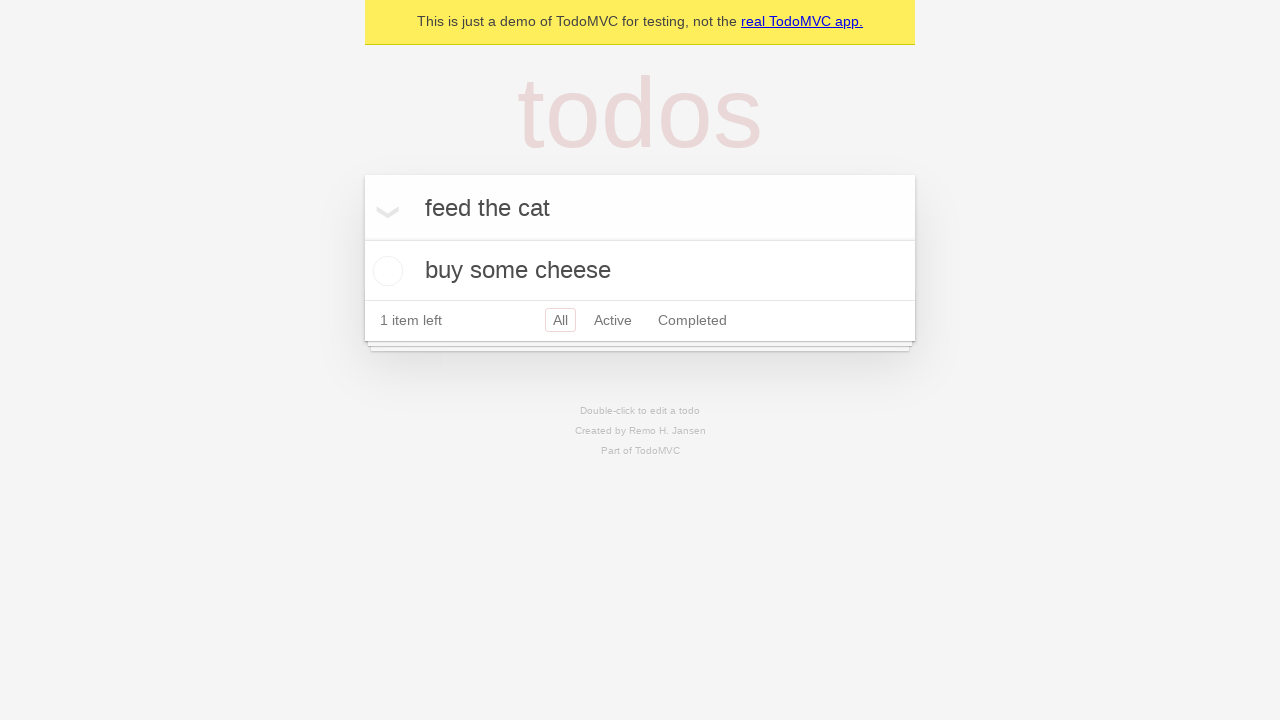

Pressed Enter to add second todo on internal:attr=[placeholder="What needs to be done?"i]
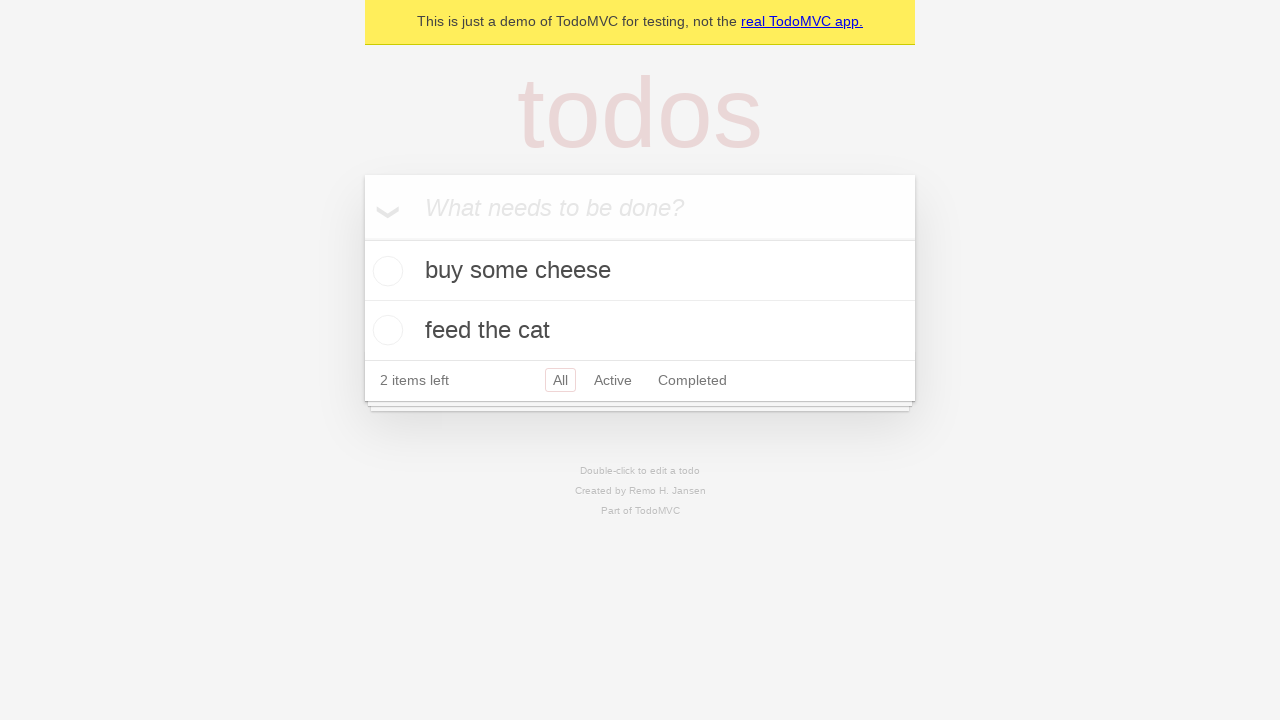

Filled todo input with 'book a doctors appointment' on internal:attr=[placeholder="What needs to be done?"i]
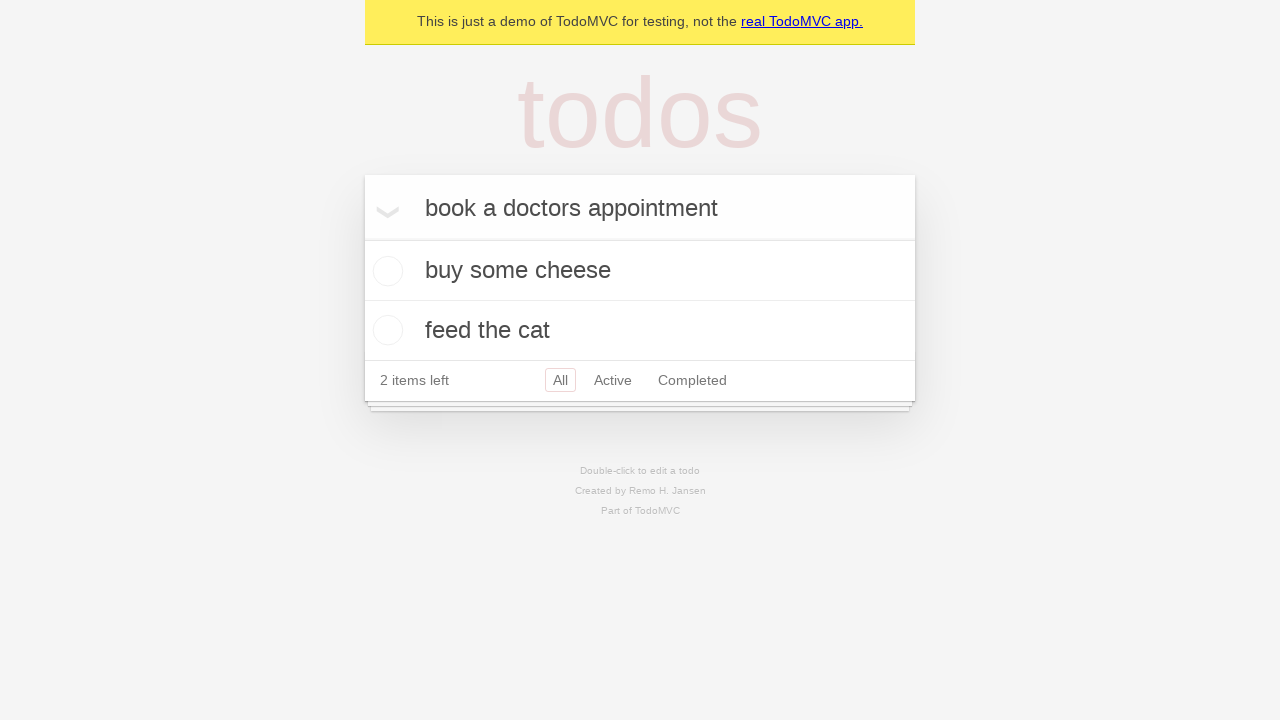

Pressed Enter to add third todo on internal:attr=[placeholder="What needs to be done?"i]
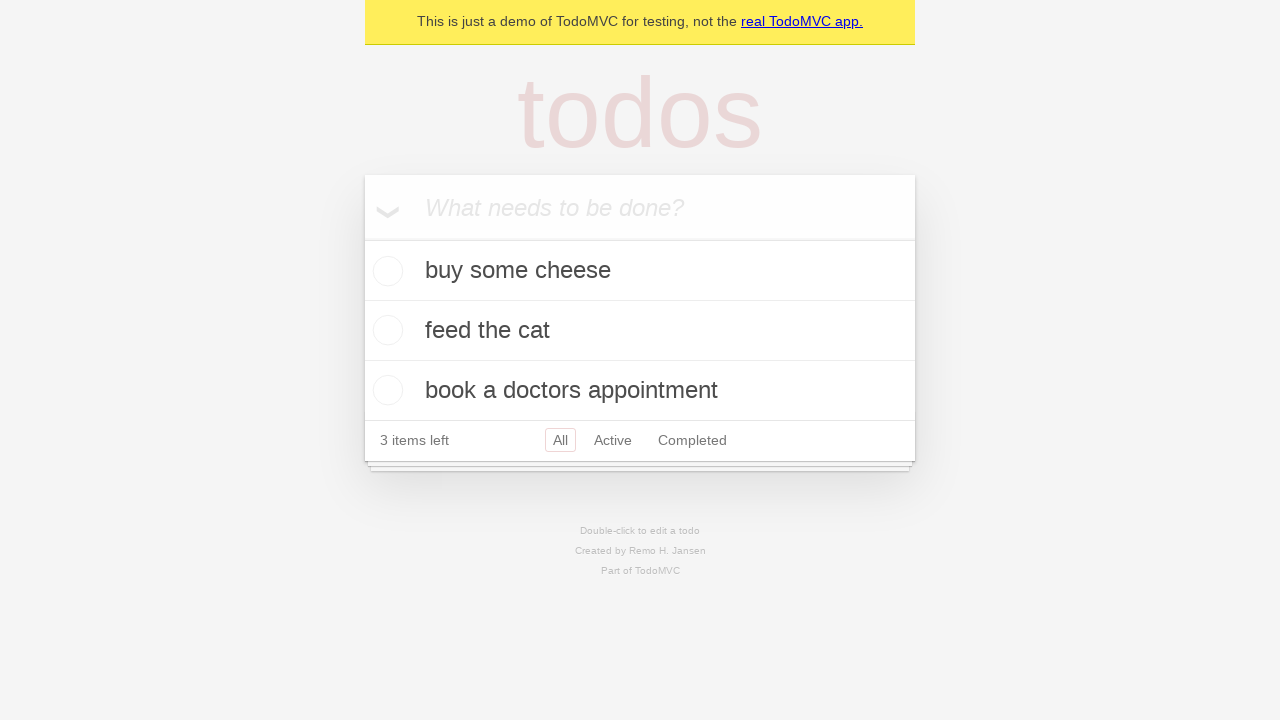

Checked the first todo as completed at (385, 271) on .todo-list li .toggle >> nth=0
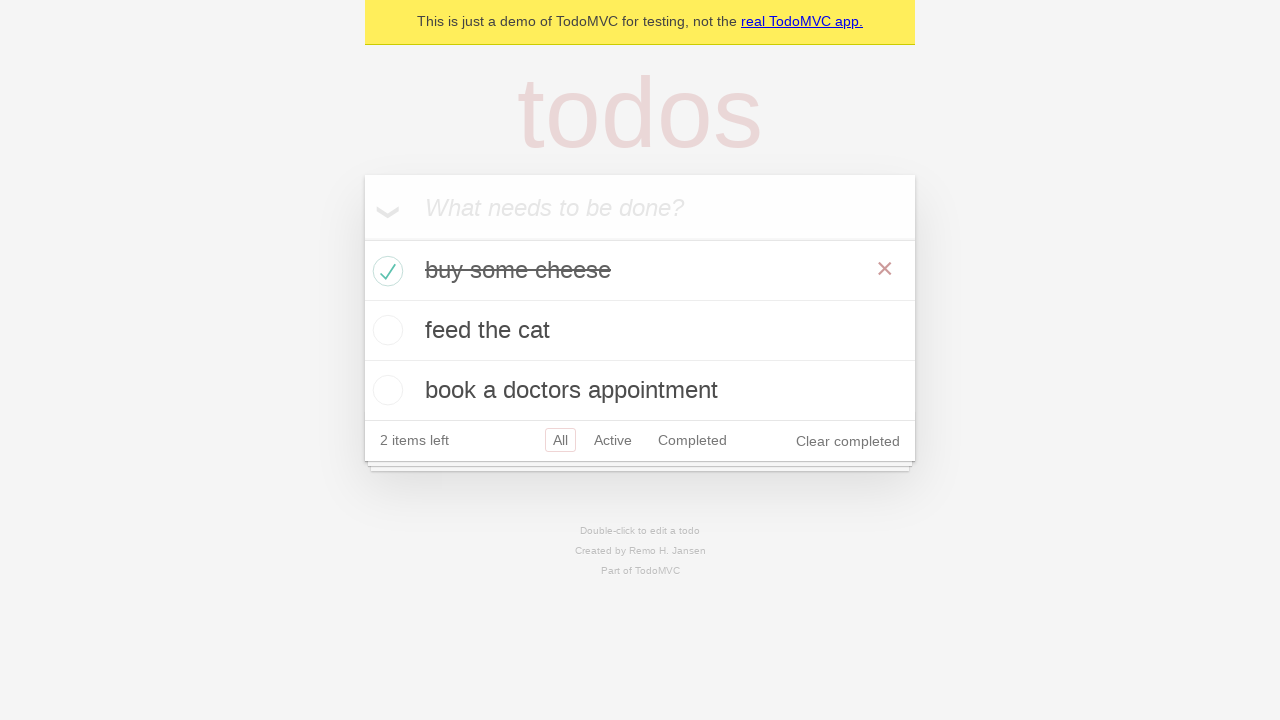

Clicked Clear completed button to remove completed todo at (848, 441) on internal:role=button[name="Clear completed"i]
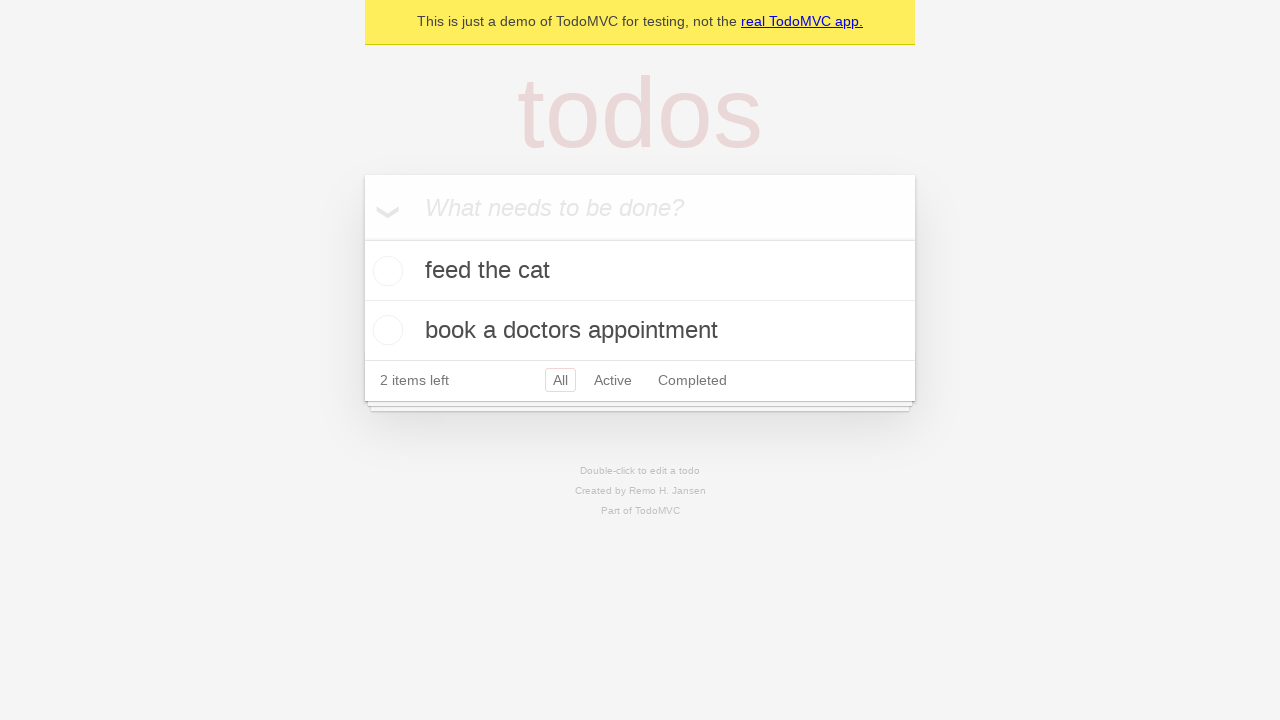

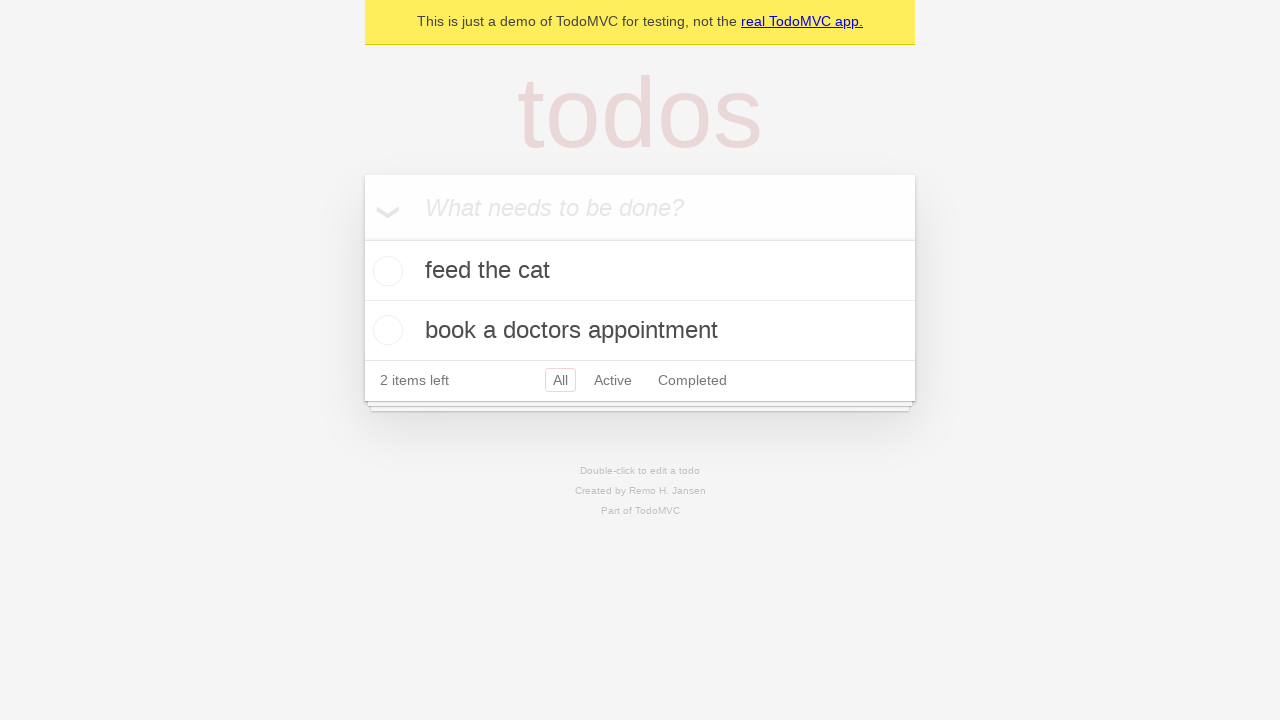